Tests that the logo image is displayed on the login page

Starting URL: https://opensource-demo.orangehrmlive.com/web/index.php/auth/login

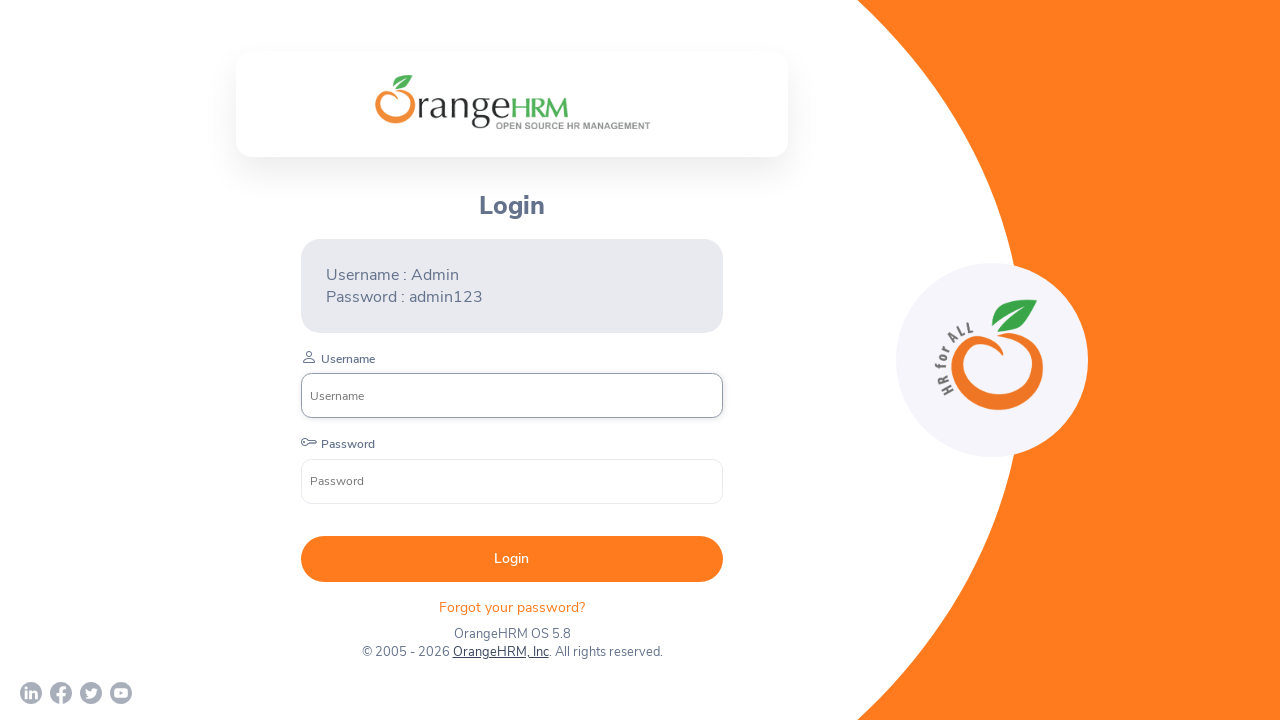

Located logo image element on login page
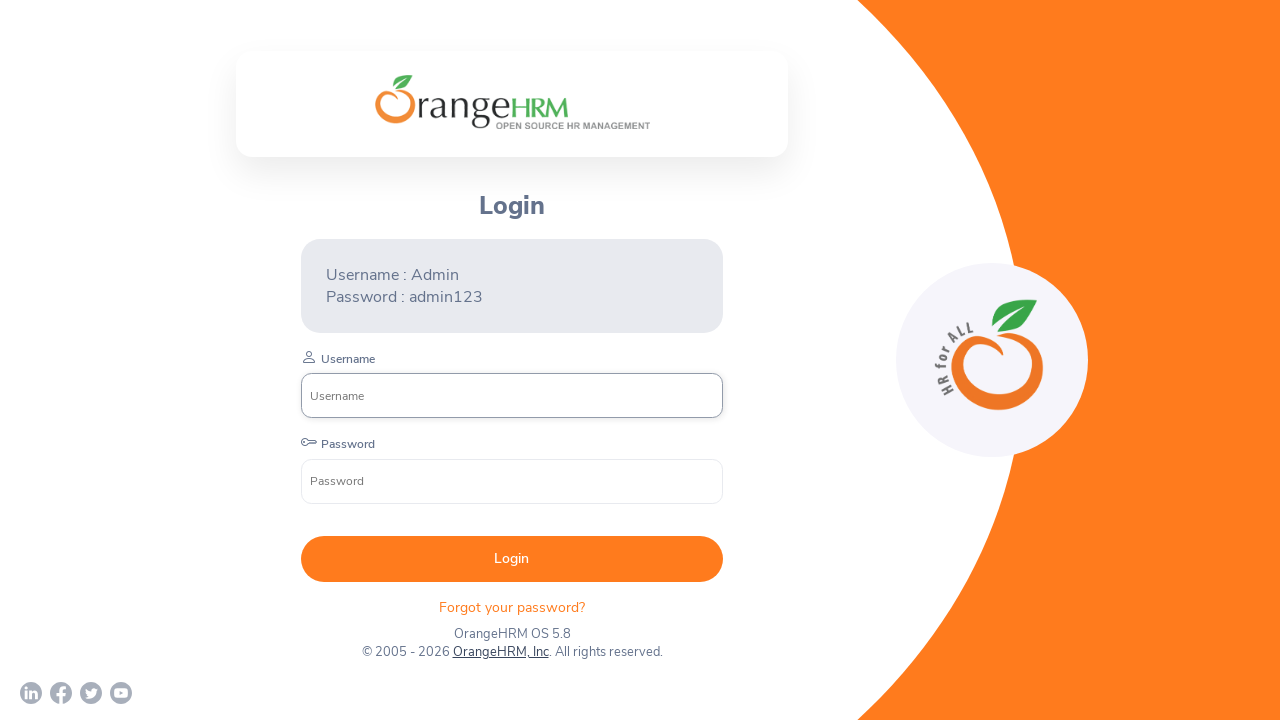

Waited for logo image to be present in DOM
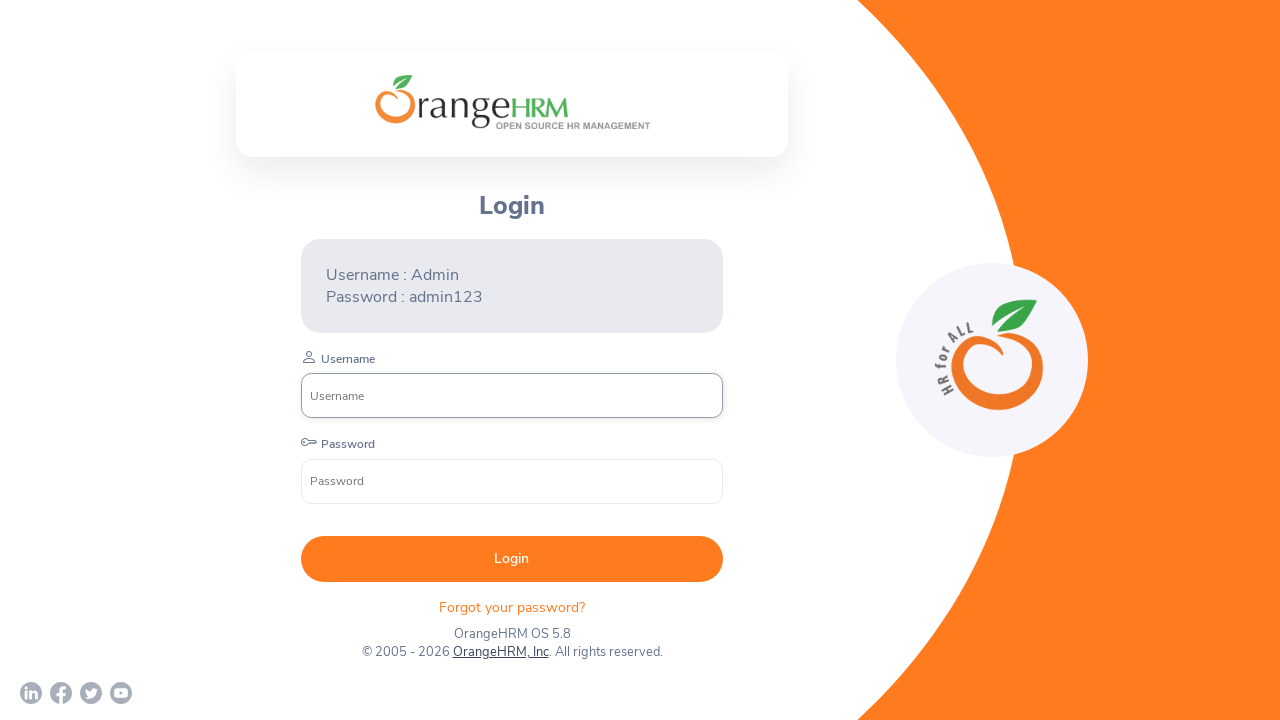

Verified that logo image is visible on the login page
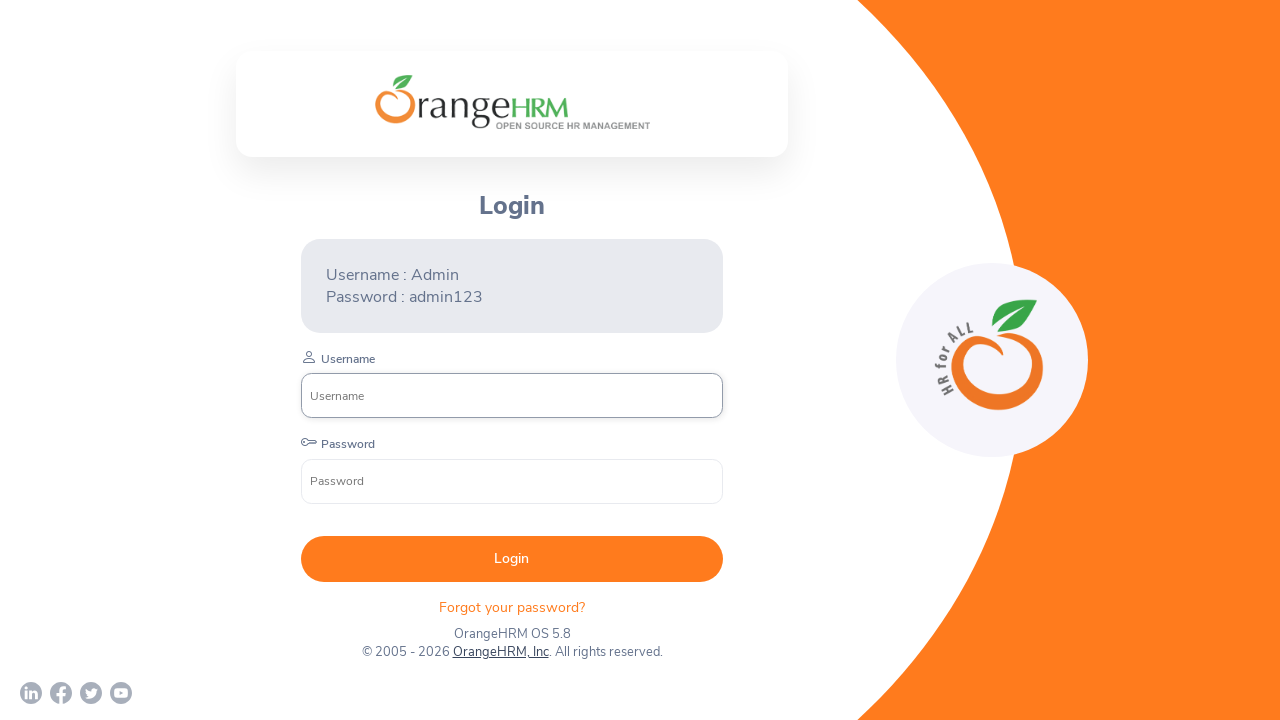

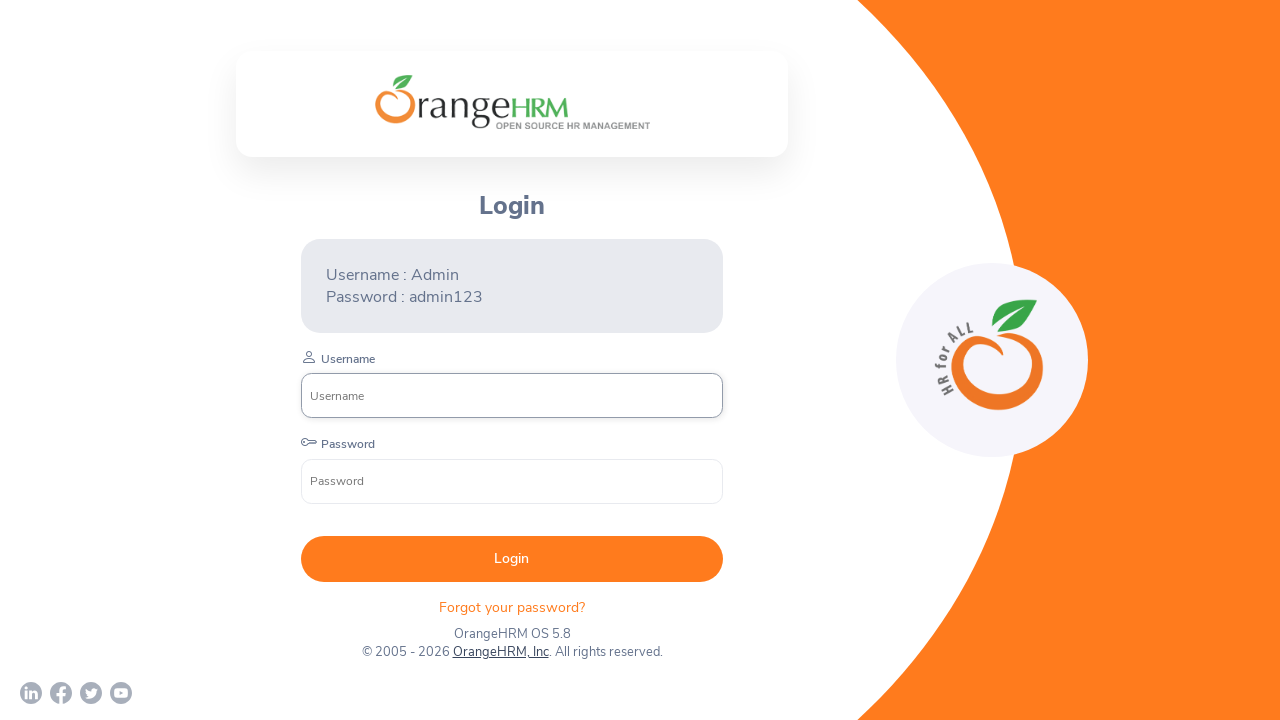